Tests JavaScript information alert by clicking a button to trigger an alert, accepting it, and verifying the success message is displayed.

Starting URL: https://loopcamp.vercel.app/javascript-alerts.html

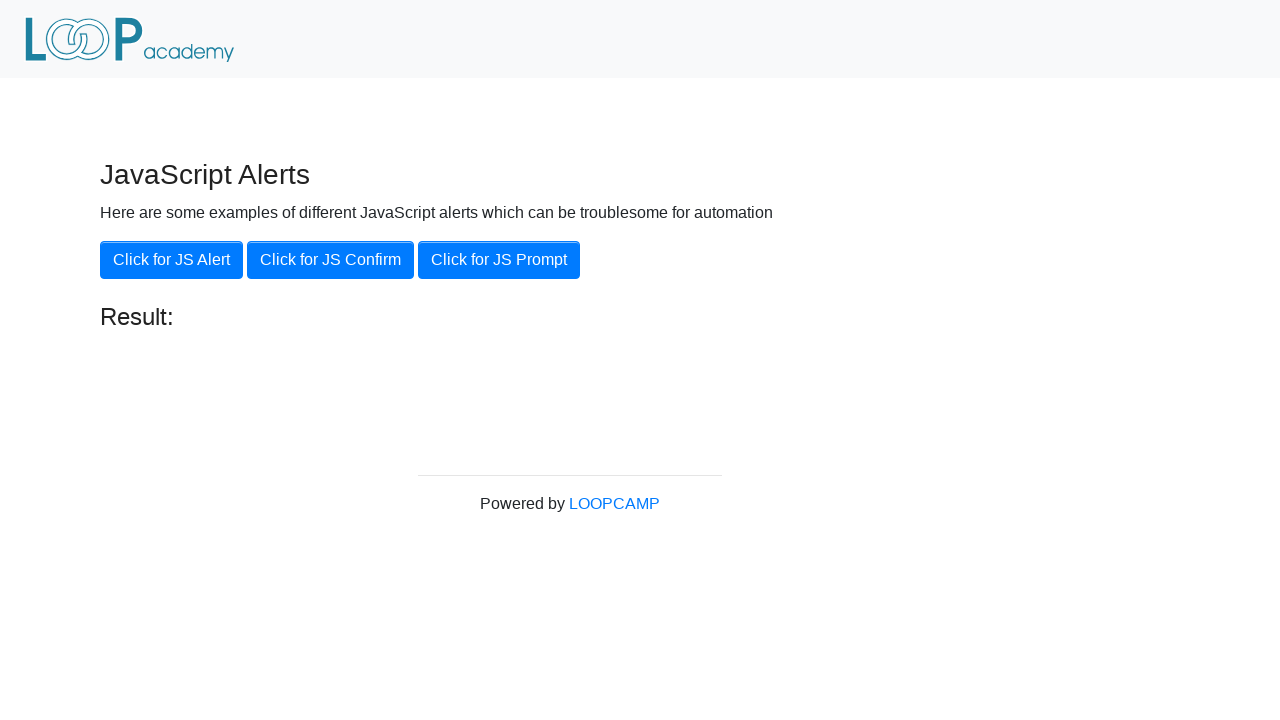

Clicked 'Click for JS Alert' button to trigger information alert at (172, 260) on xpath=//button[text()='Click for JS Alert']
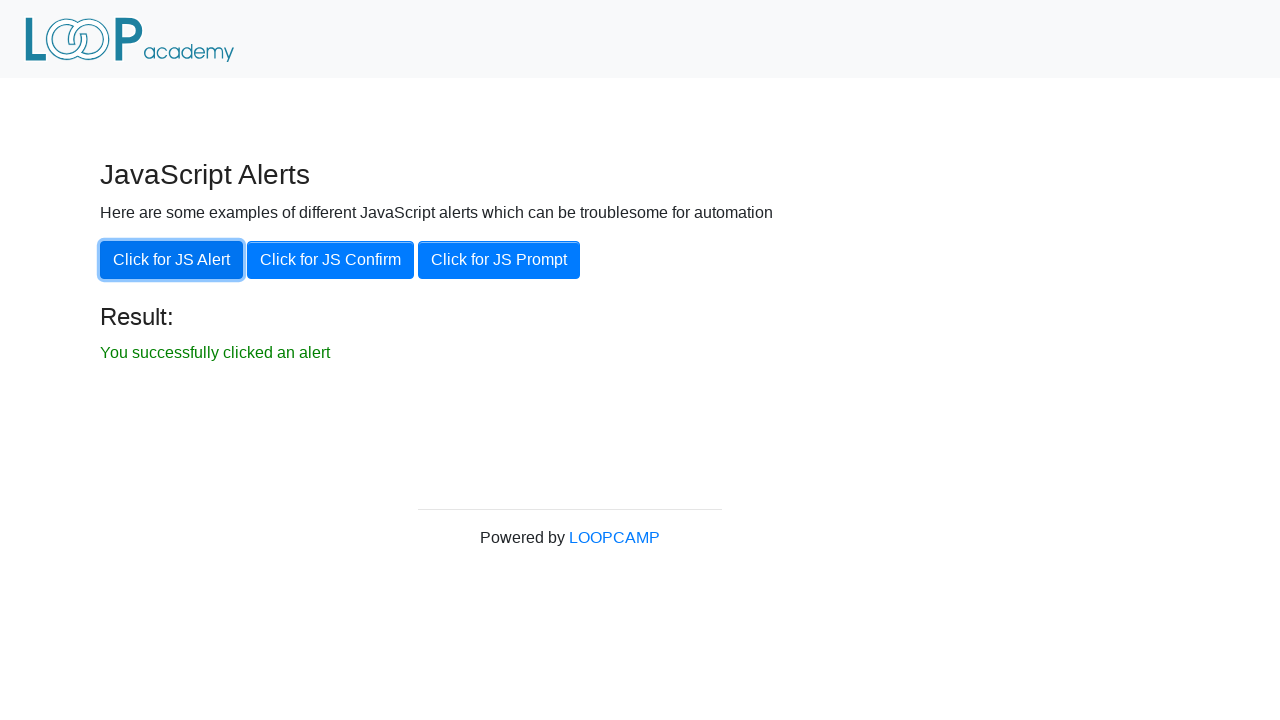

Set up dialog handler to accept alert
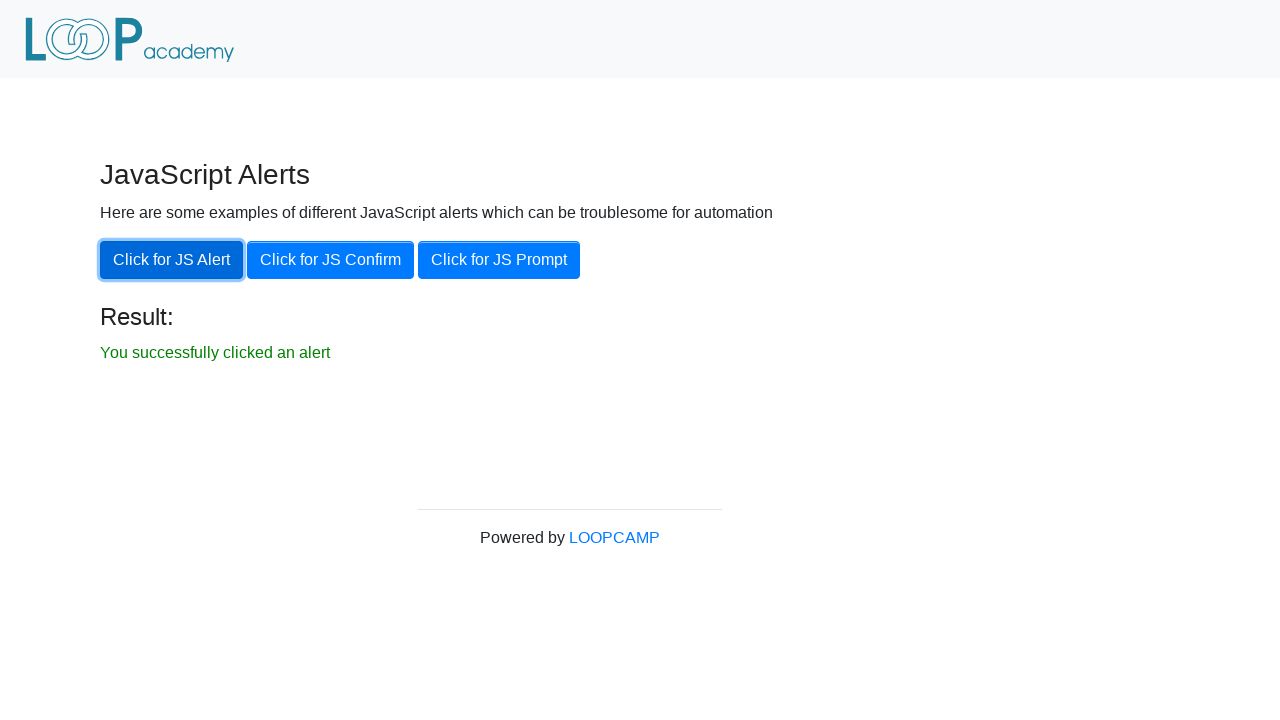

Result message element loaded after accepting alert
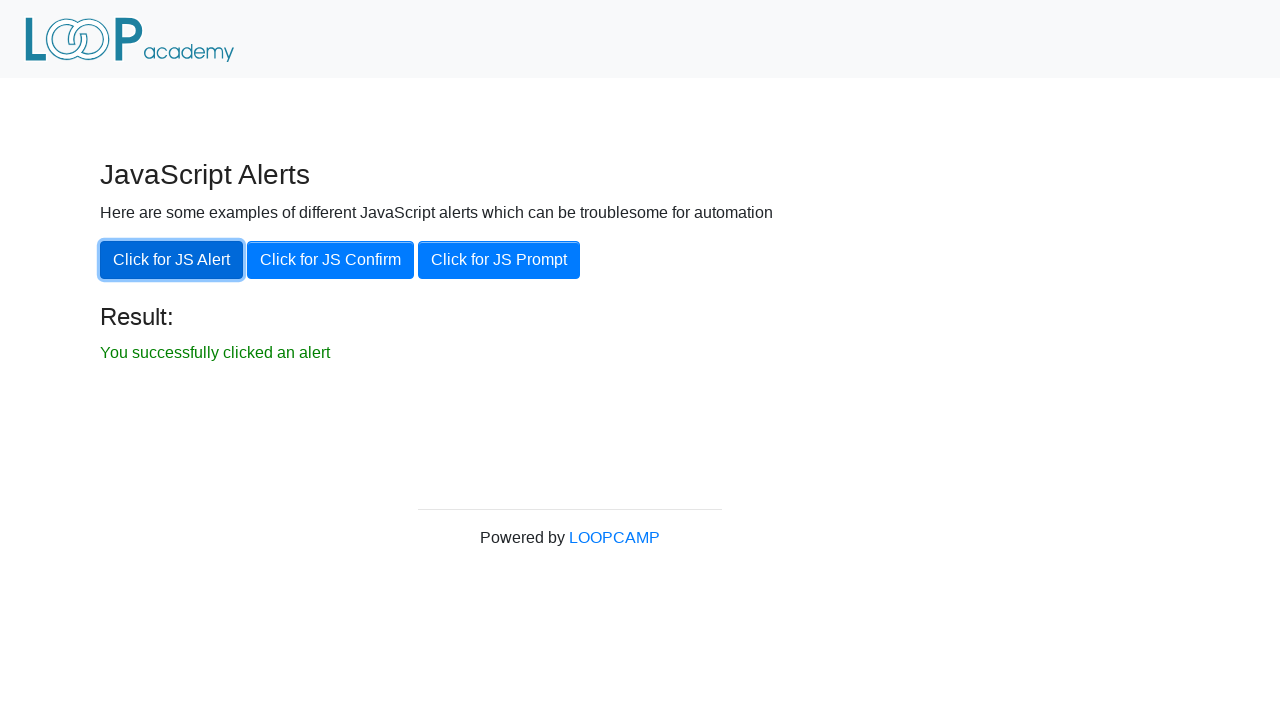

Retrieved result message text
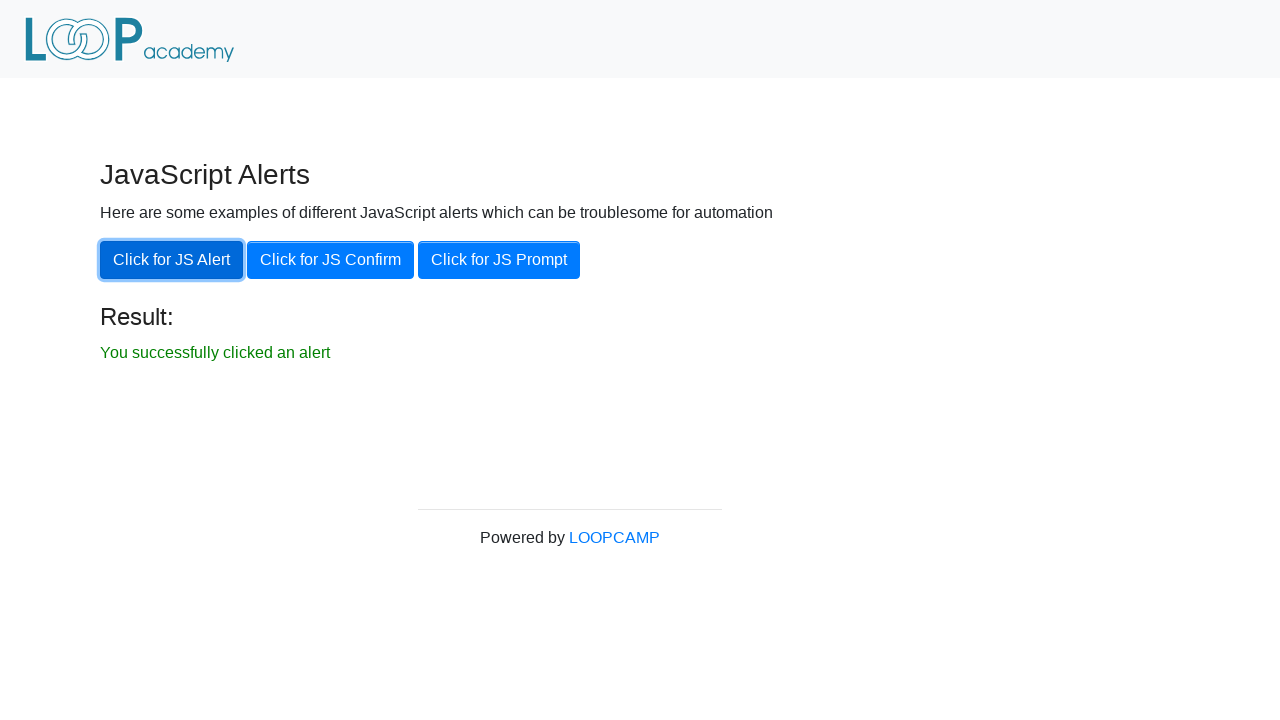

Verified success message is displayed correctly
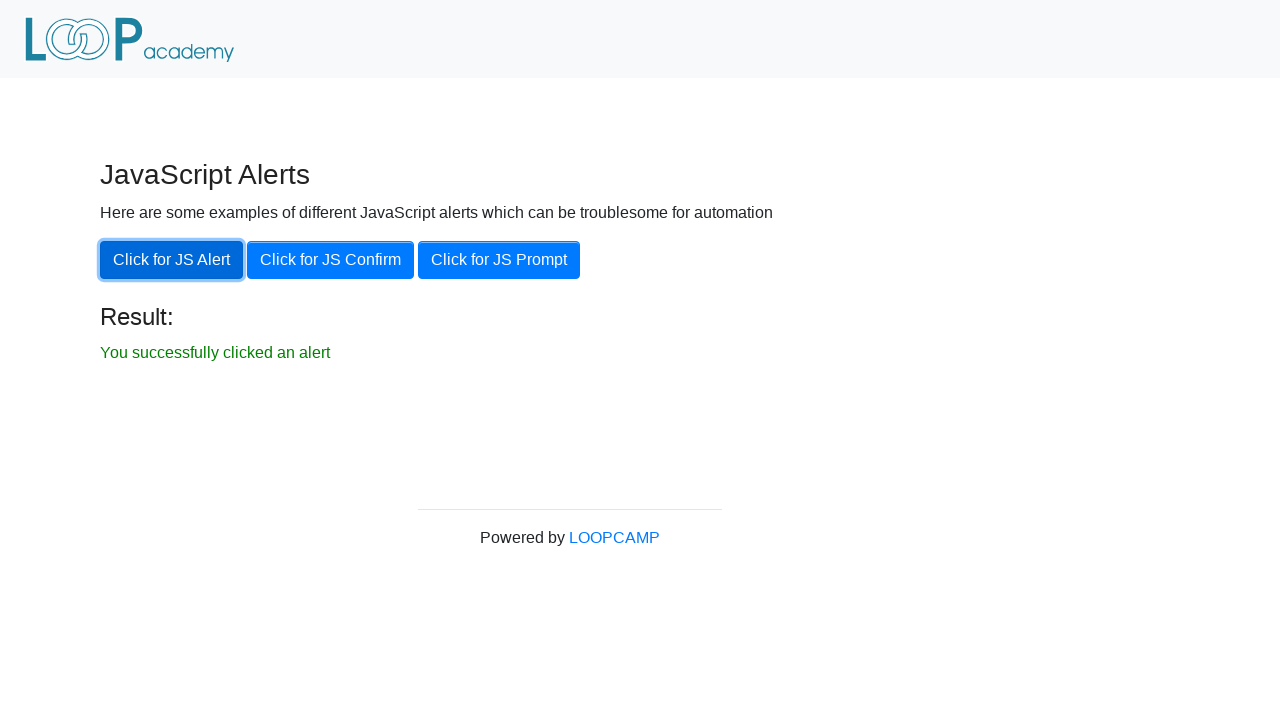

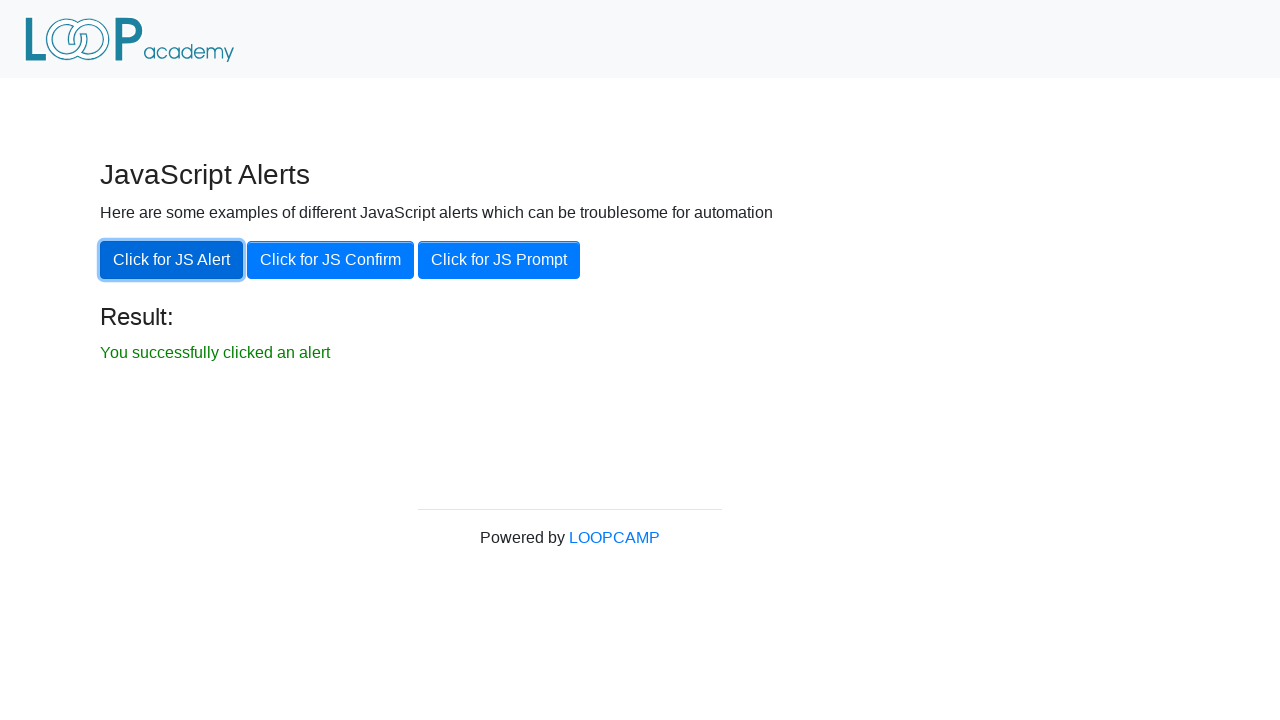